Tests injecting jQuery Growl library into a webpage and displaying notification messages using JavaScript execution. The test loads jQuery, jQuery Growl, and its styles, then displays a growl notification.

Starting URL: http://the-internet.herokuapp.com

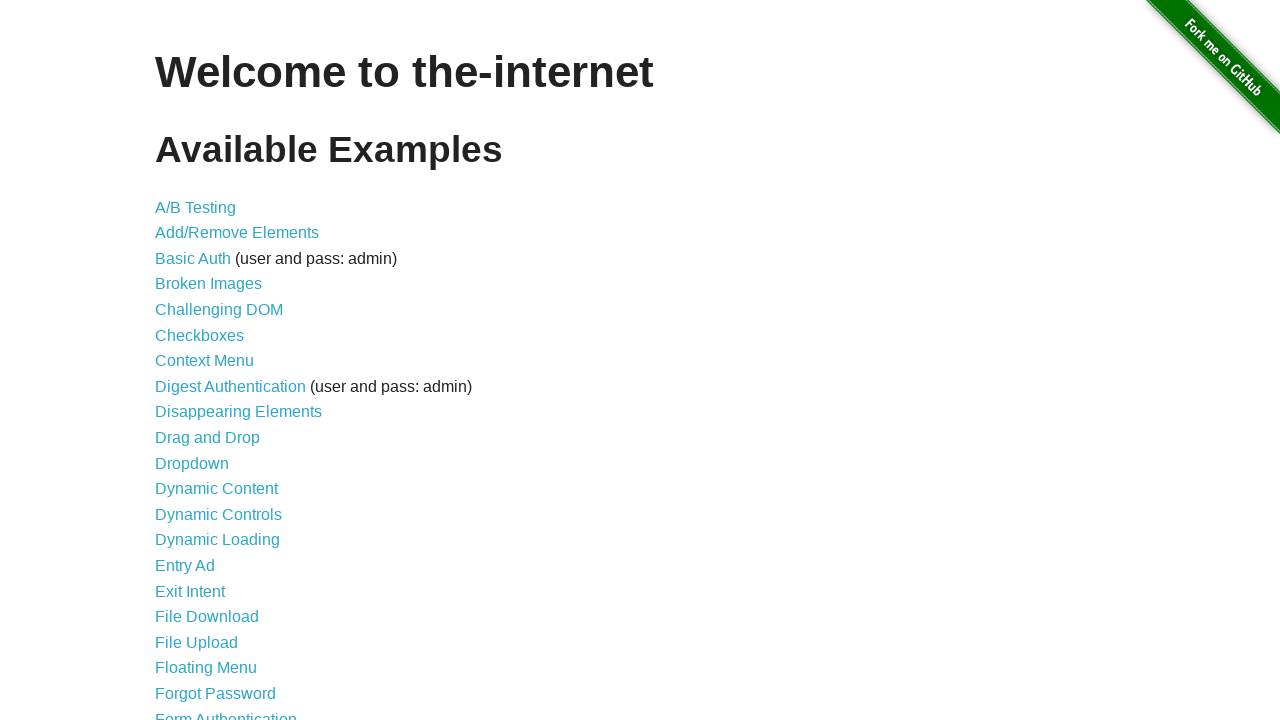

Injected jQuery library into the page if not already present
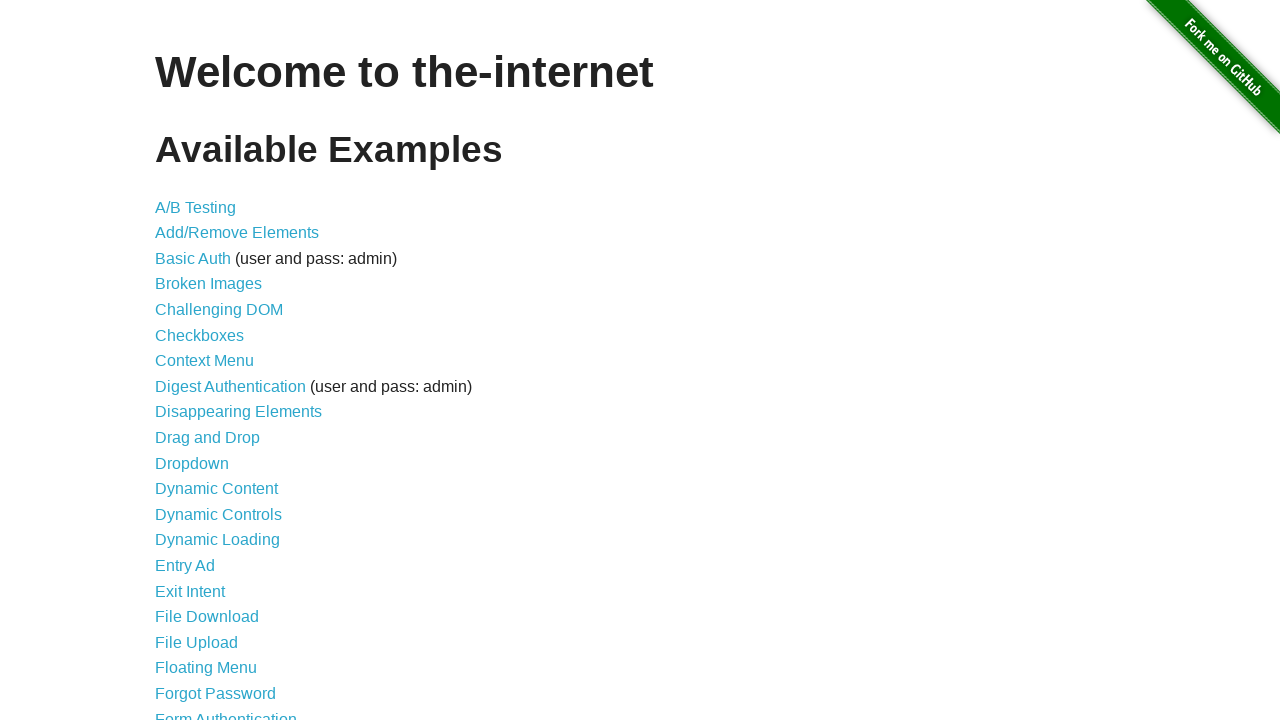

jQuery library loaded successfully
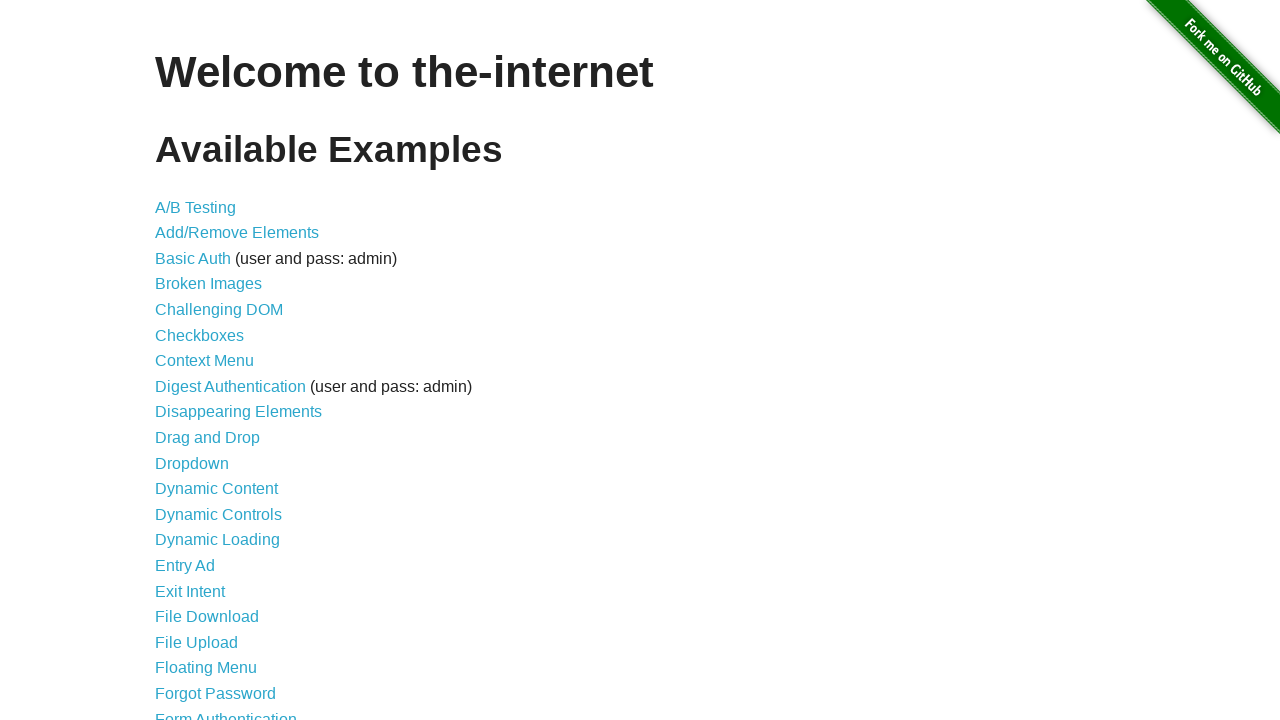

Loaded jQuery Growl plugin via jQuery getScript
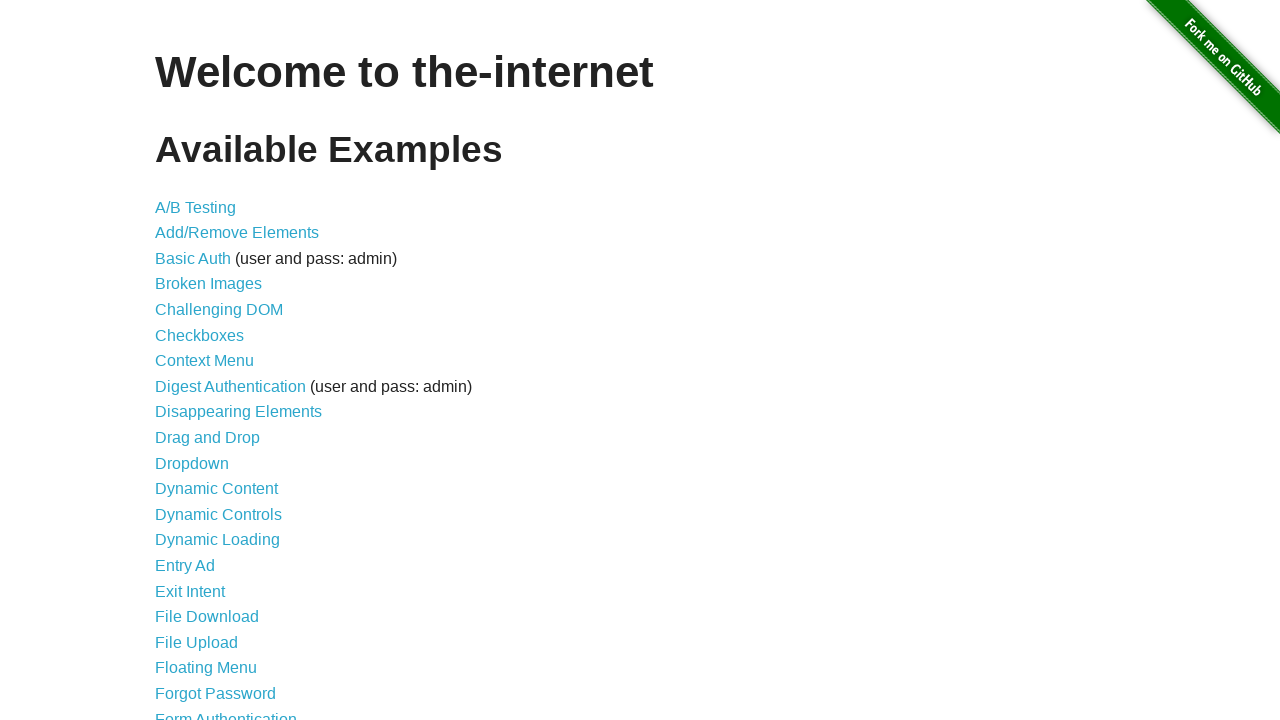

Injected jQuery Growl CSS stylesheet into page head
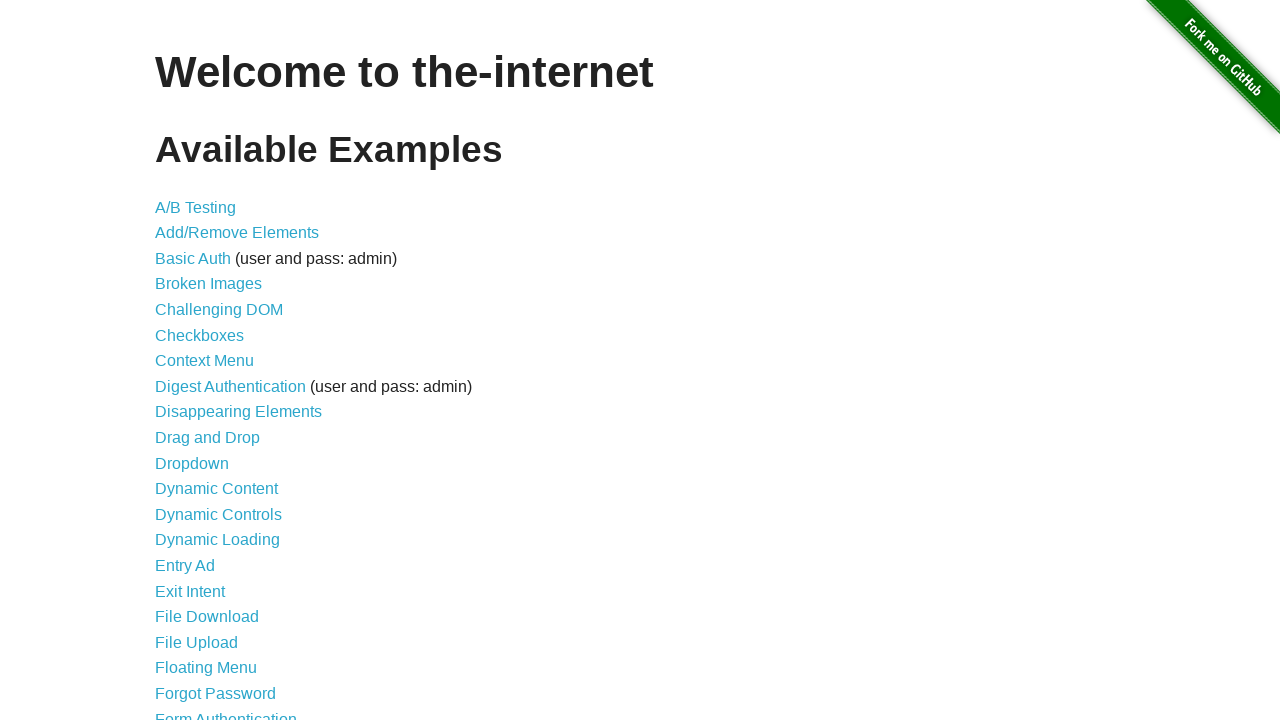

jQuery Growl plugin initialized and ready
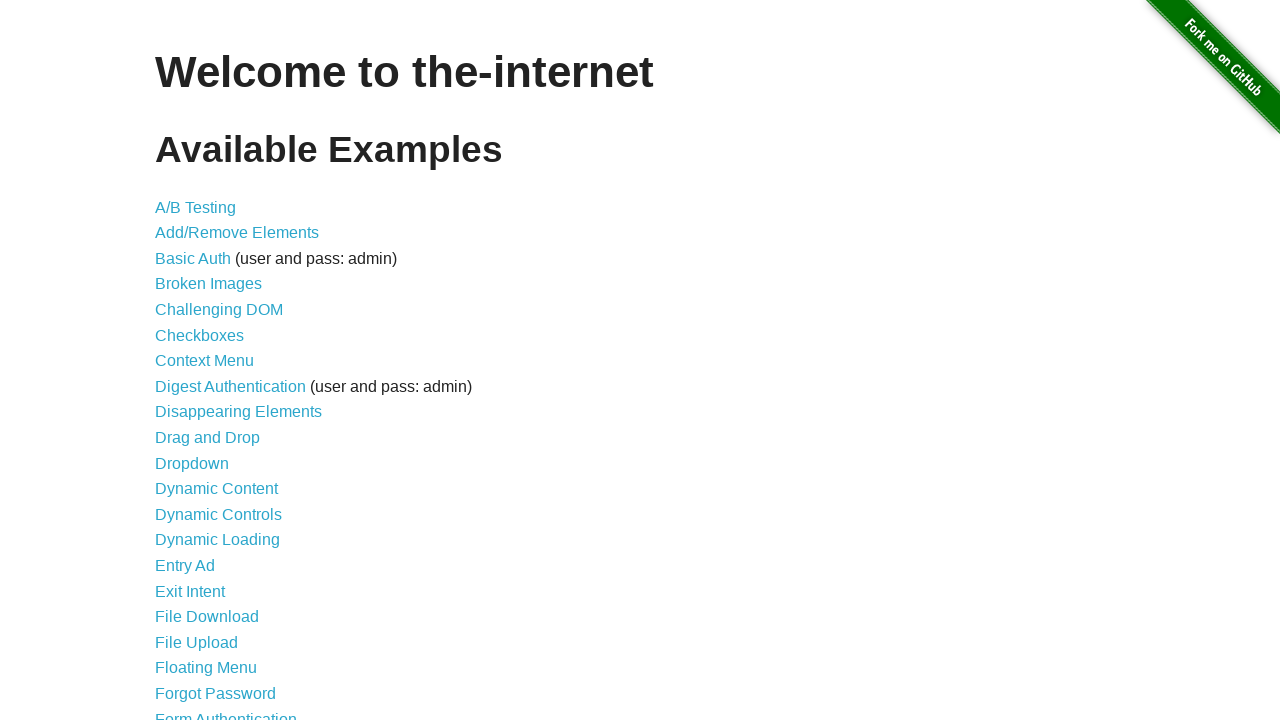

Displayed jQuery Growl notification with title 'GET' and message '/'
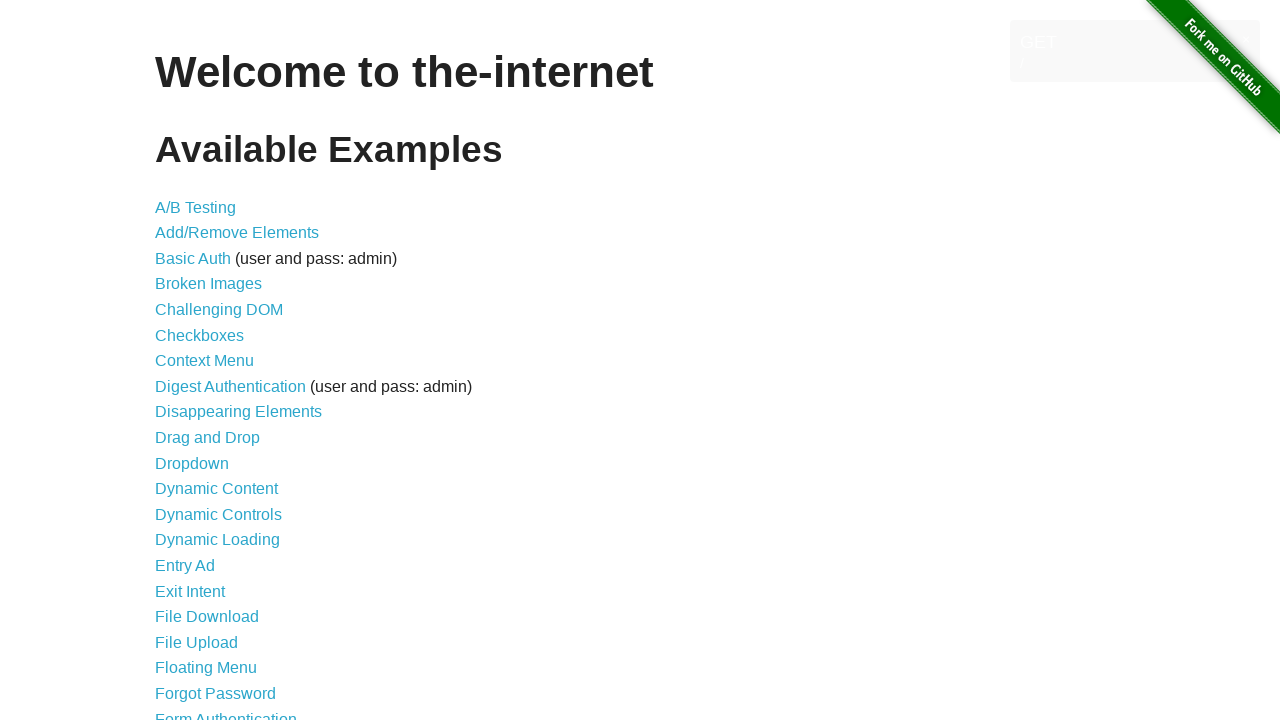

Waited 2 seconds to observe the growl notification on screen
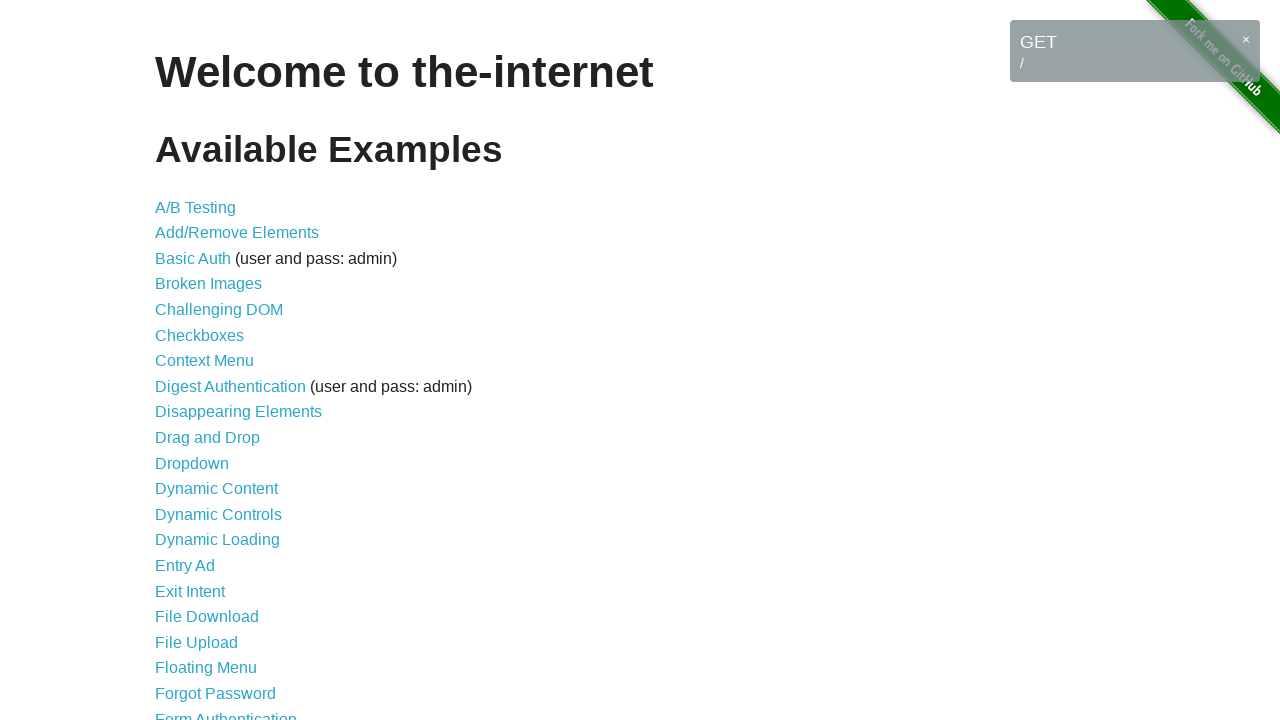

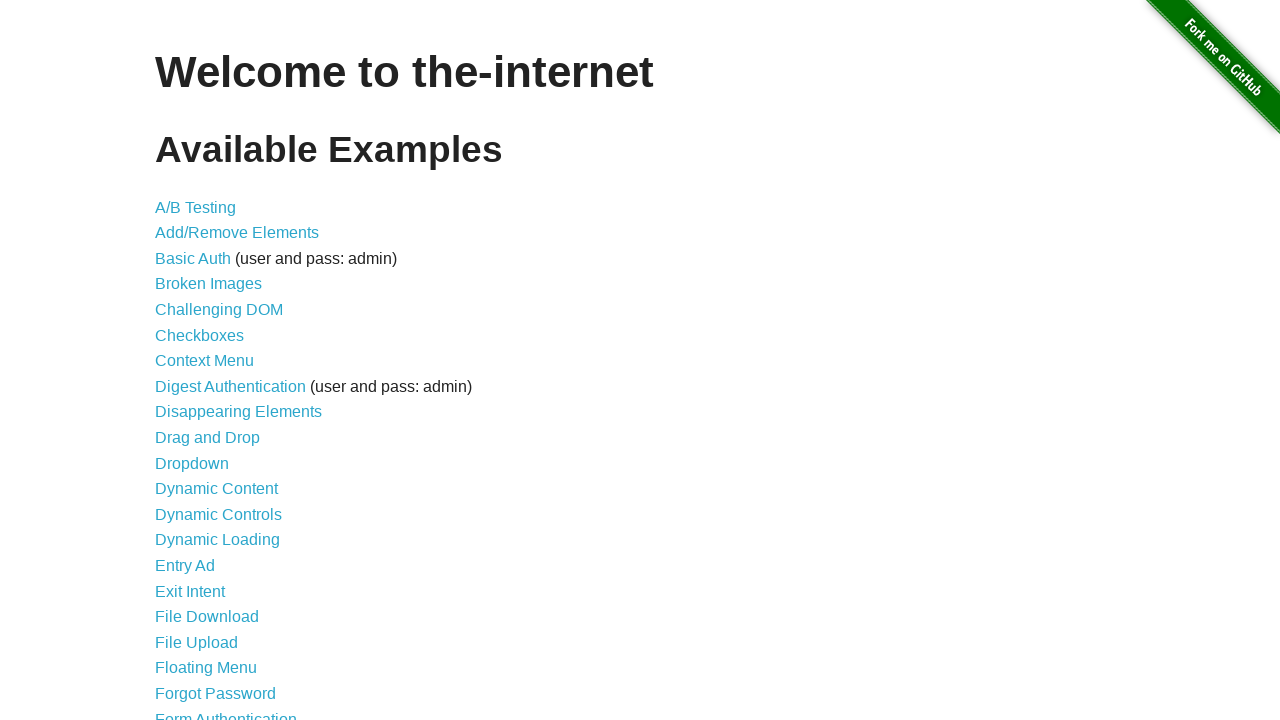